Navigates to a waits demo page and takes a screenshot of the page

Starting URL: https://www.hyrtutorials.com/p/waits-demo.html

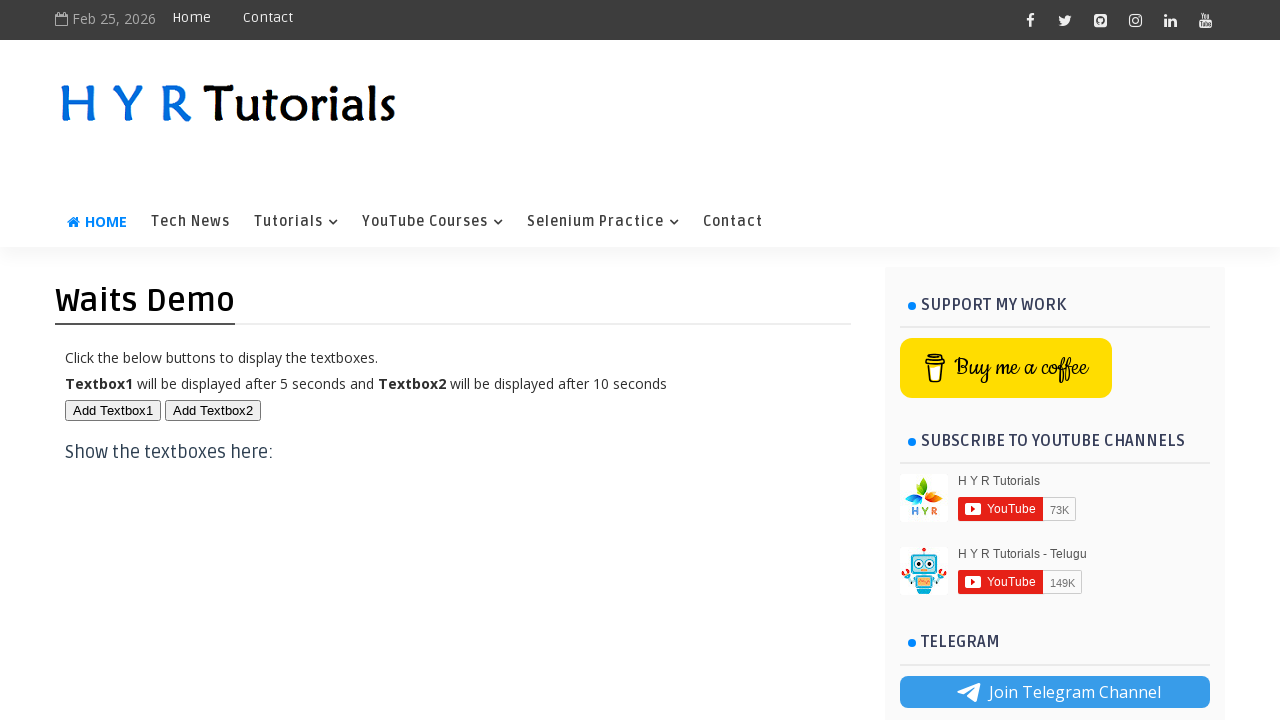

Took screenshot of waits demo page
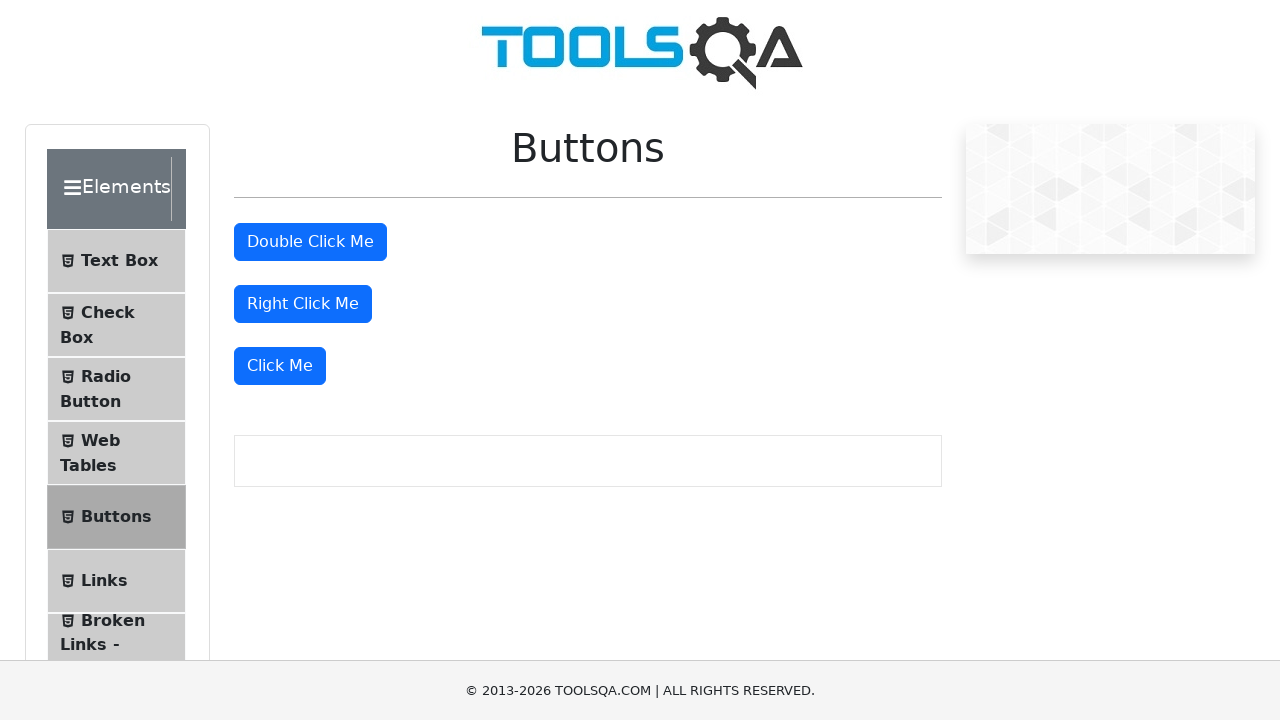

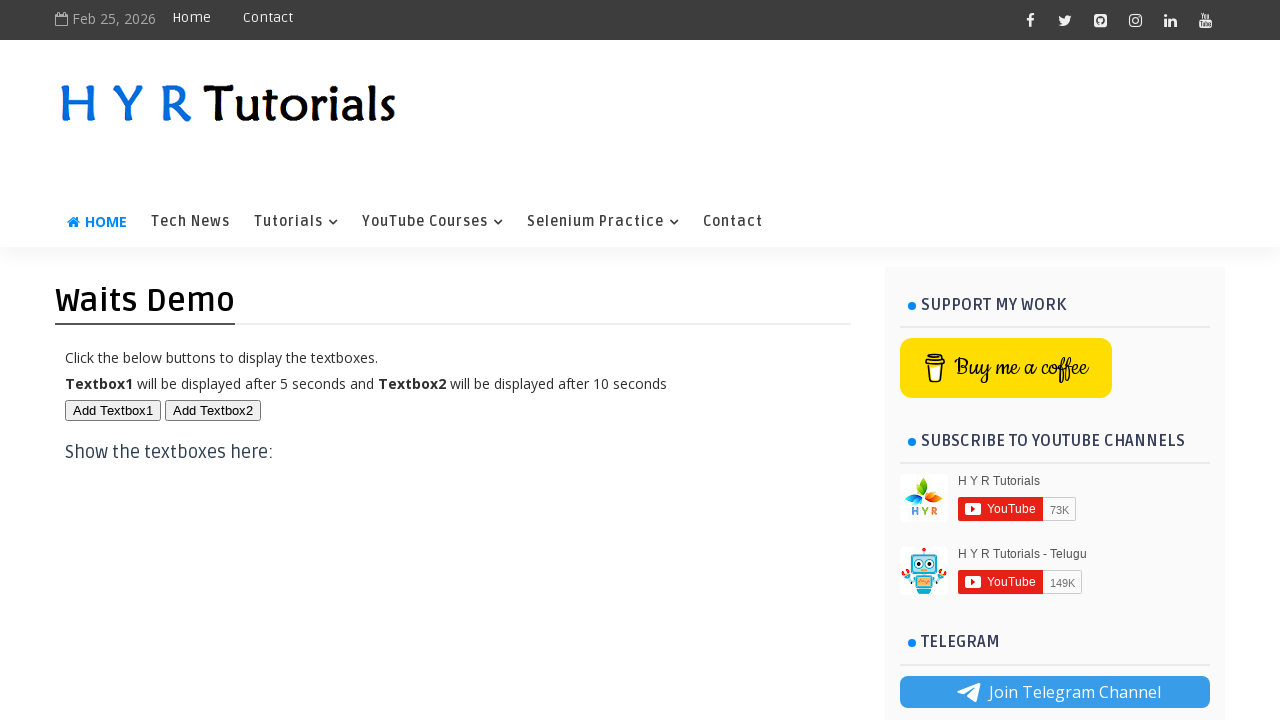